Tests switching to iframe by name and interacting with a select element inside the frame

Starting URL: https://www.w3schools.com/tags/tryit.asp?filename=tryhtml_select

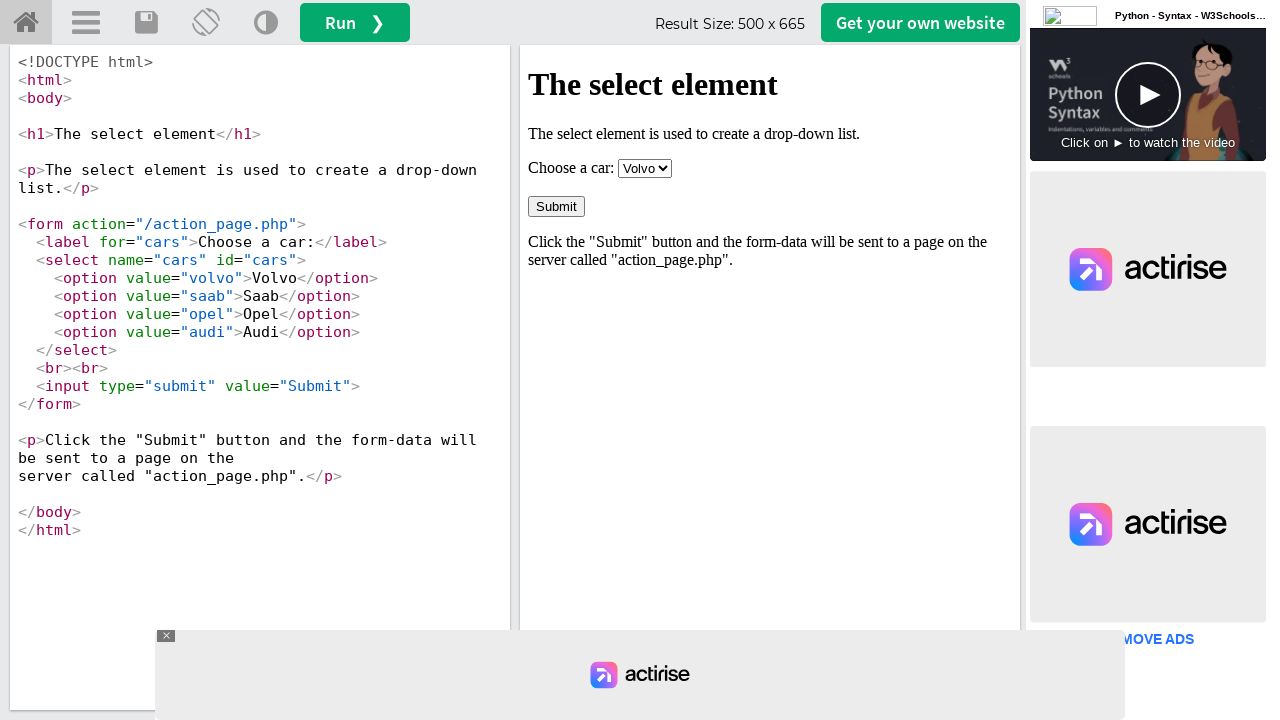

Switched to iframe by name 'iframeResult'
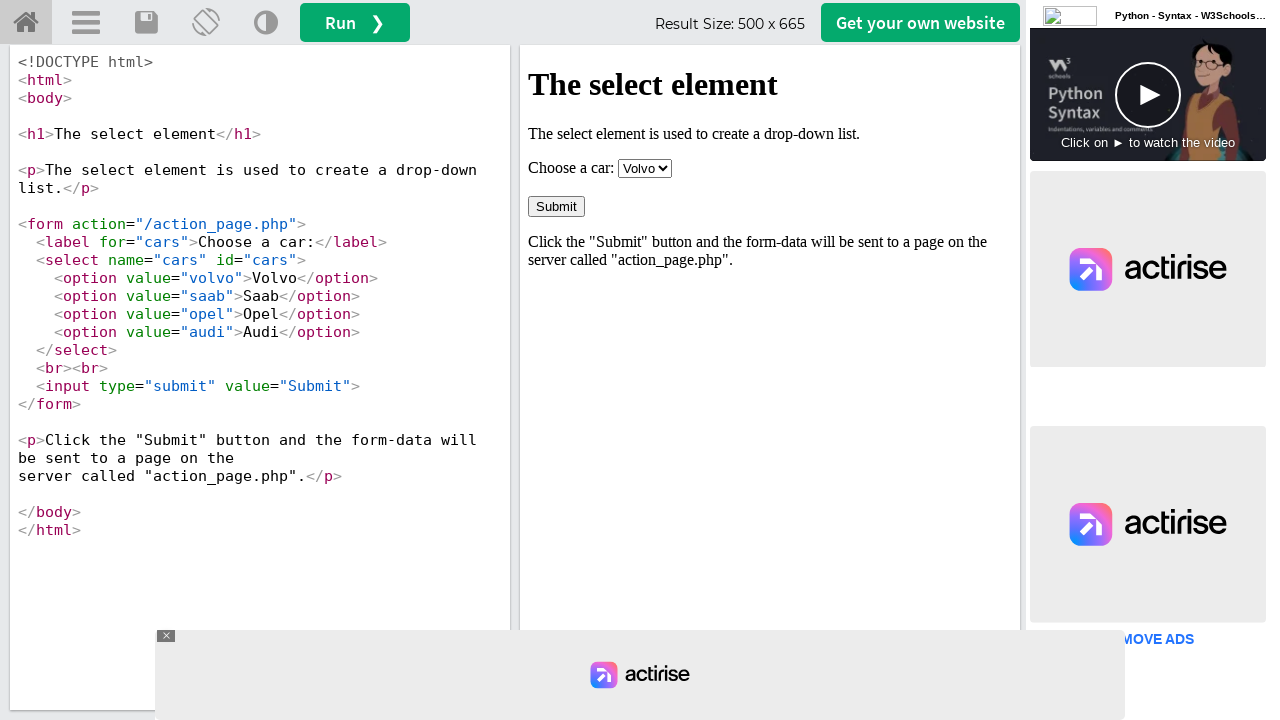

Clicked on select element inside the iframe at (645, 168) on select
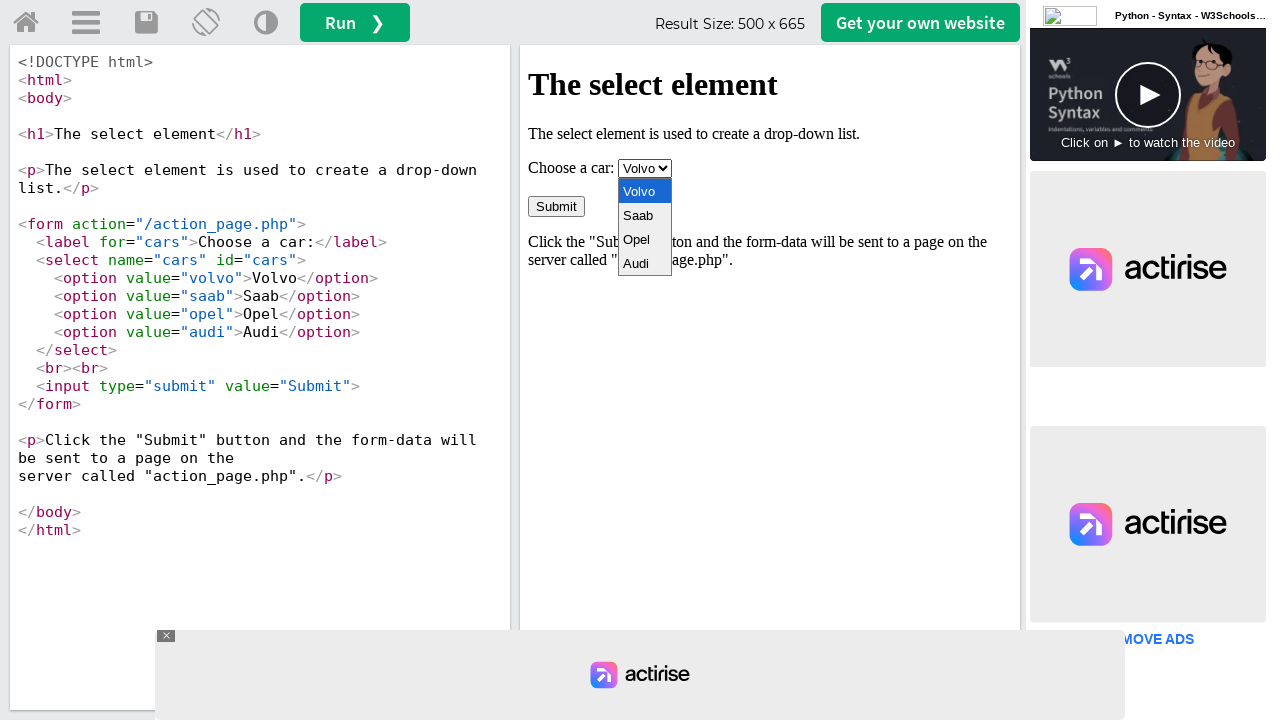

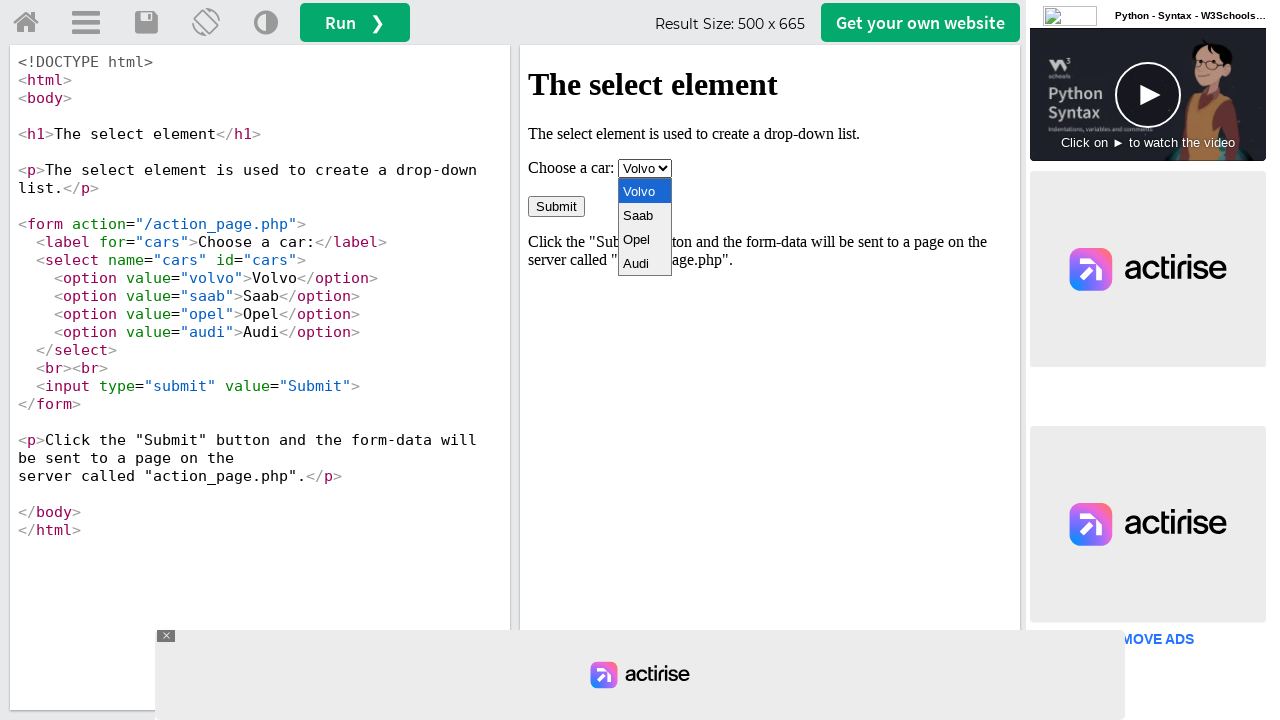